Opens the homepage and clicks on the Web Form button, then verifies the Web Form page loads correctly

Starting URL: https://bonigarcia.dev/selenium-webdriver-java/

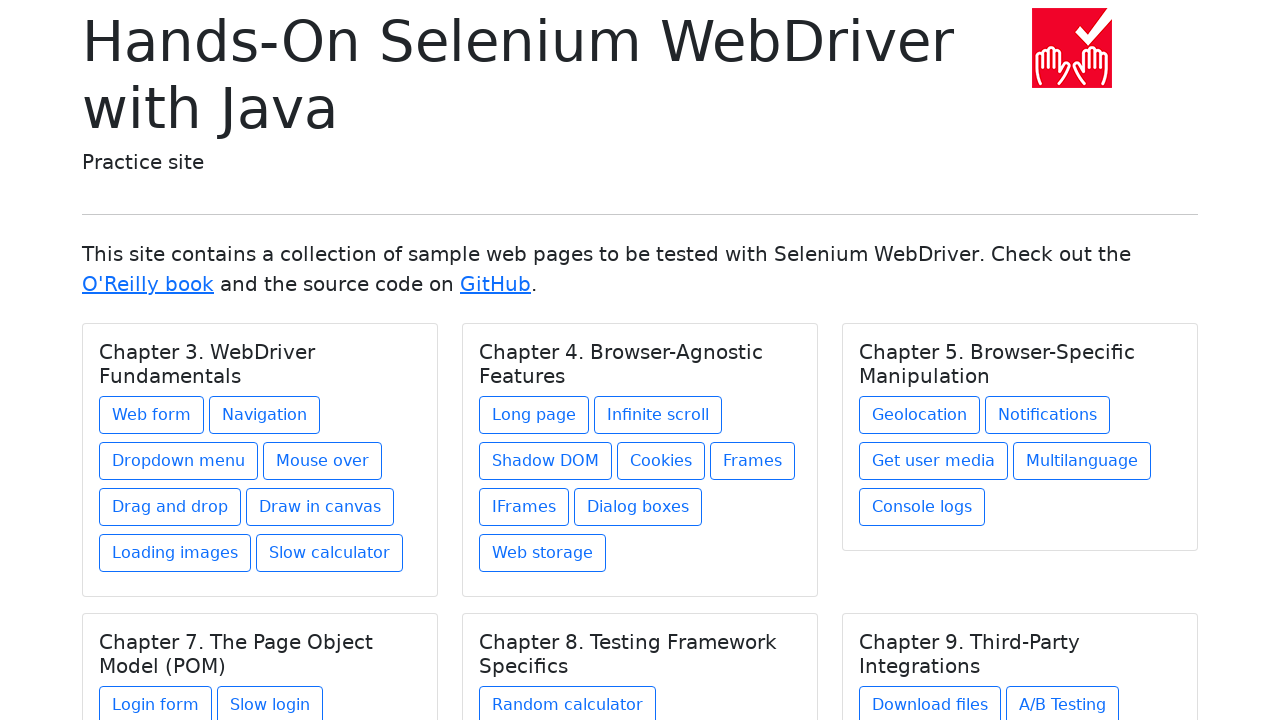

Navigated to homepage
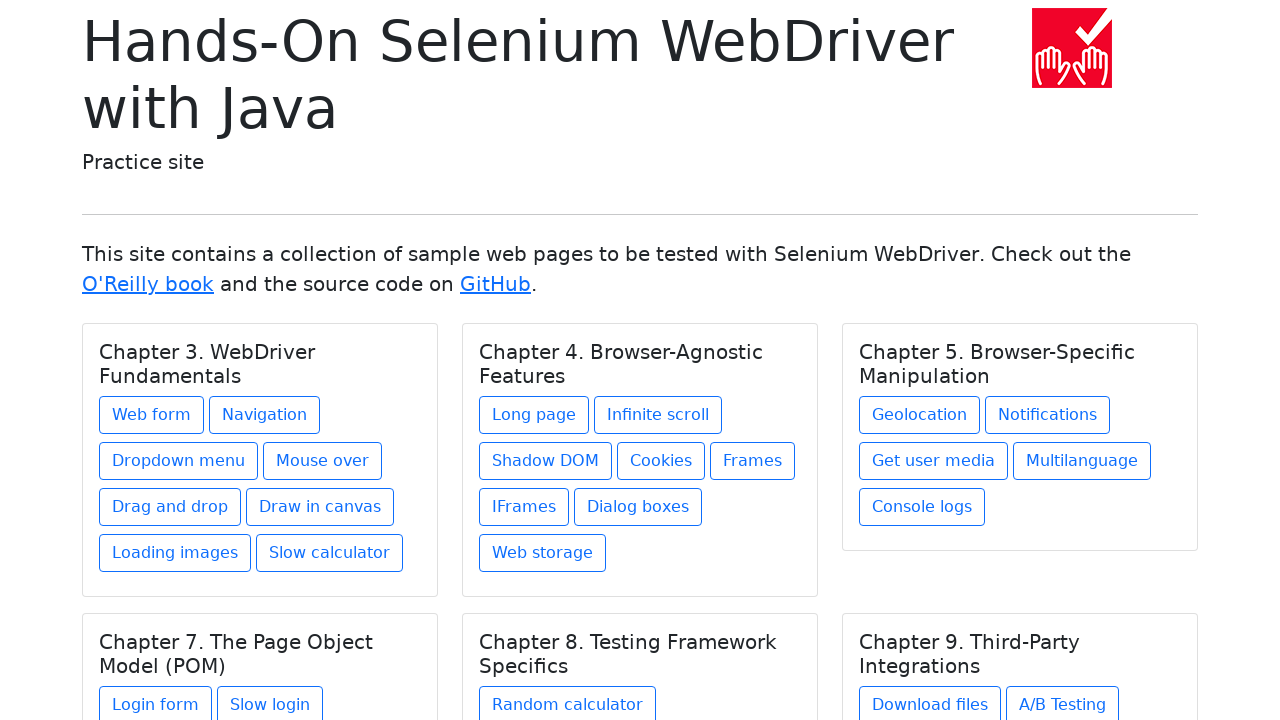

Clicked the Web Form button at (152, 415) on div.card-body a.btn
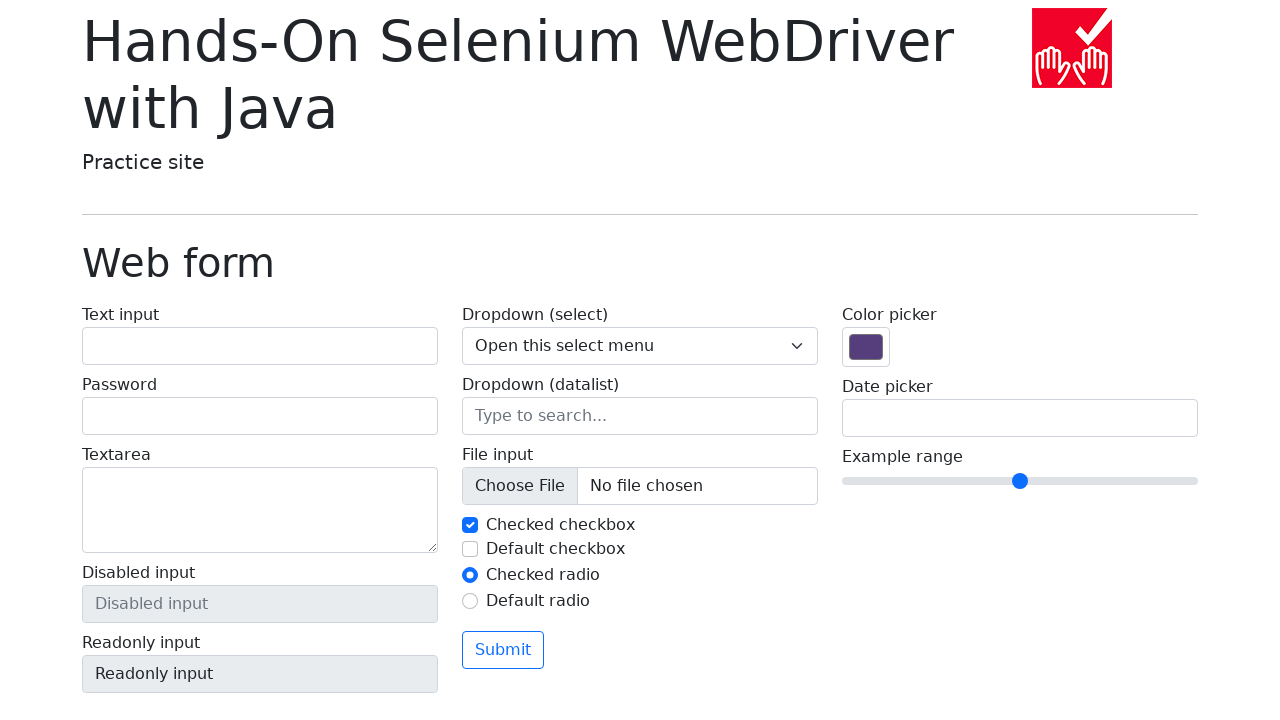

Located the Web Form page header
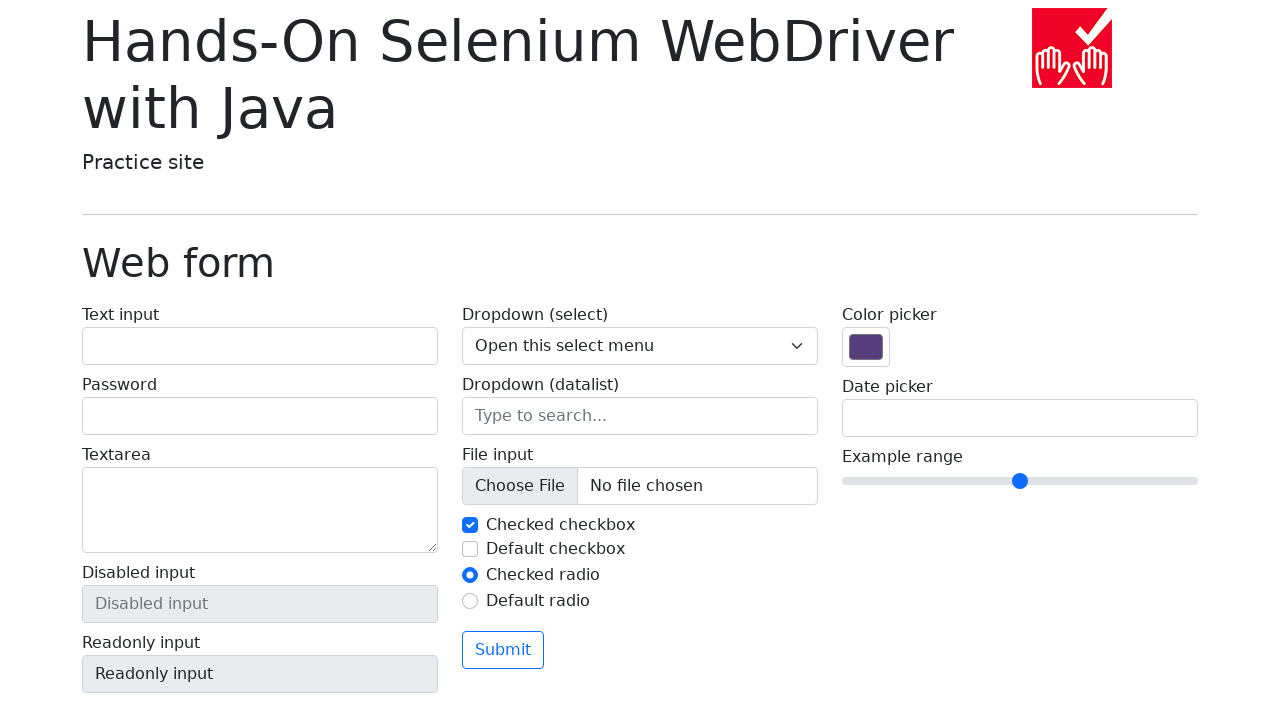

Web Form page header is visible
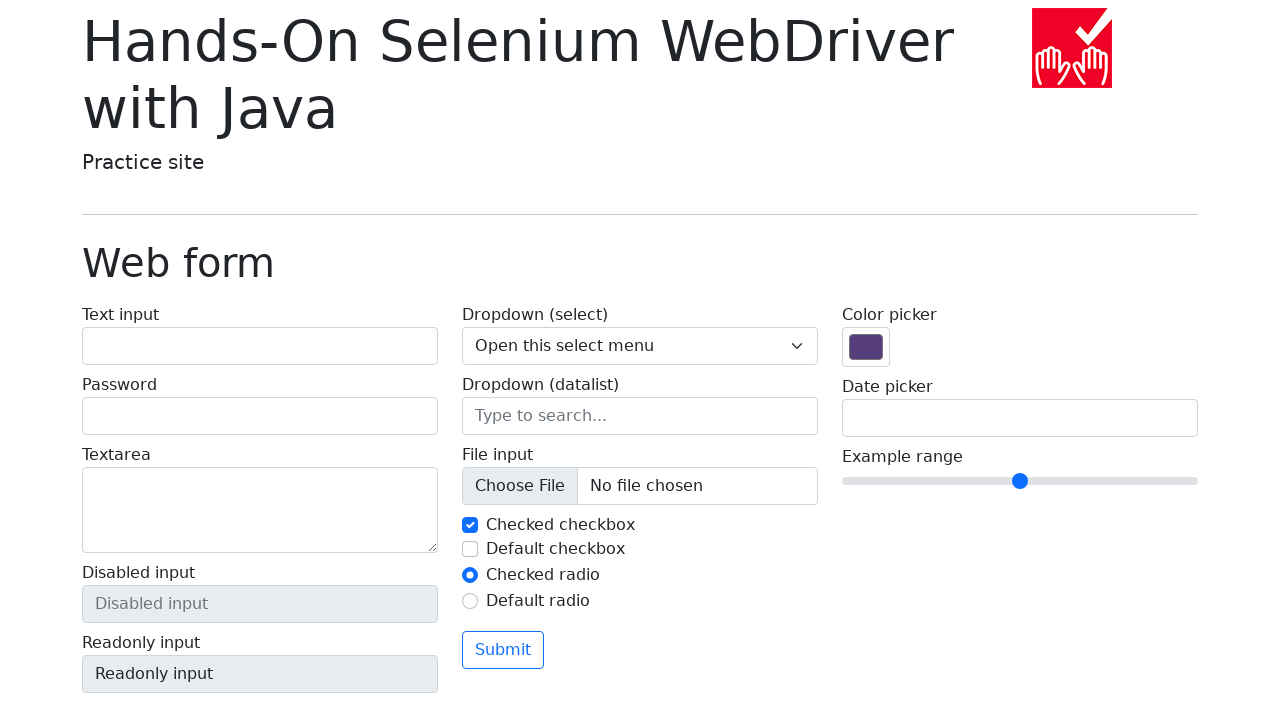

Verified that the Web Form page header contains 'Web form'
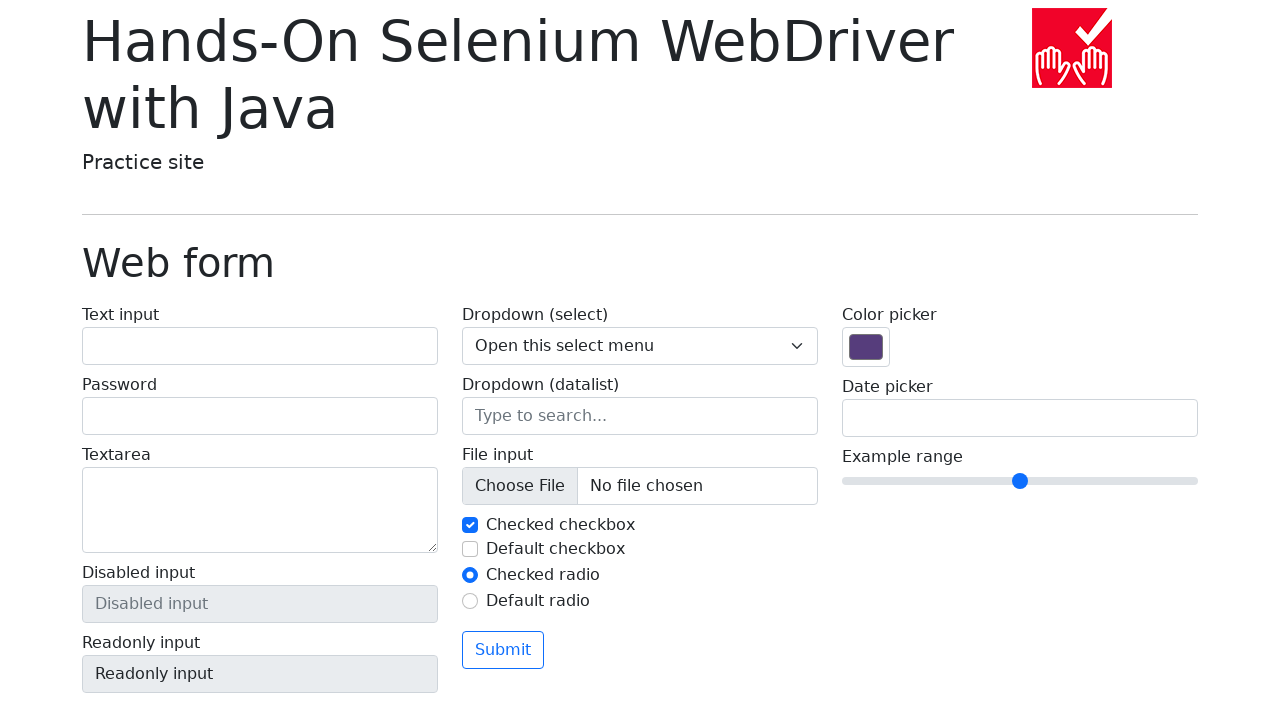

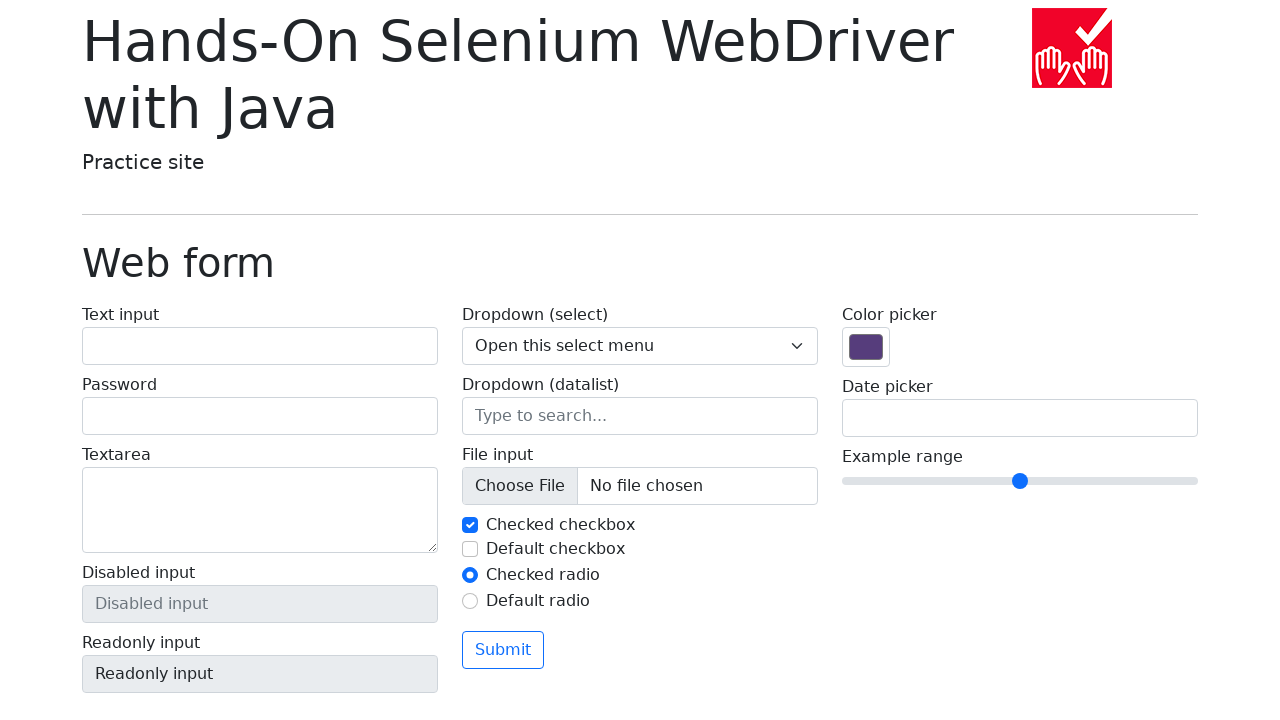